Fills form fields using class name selector

Starting URL: https://formy-project.herokuapp.com/form

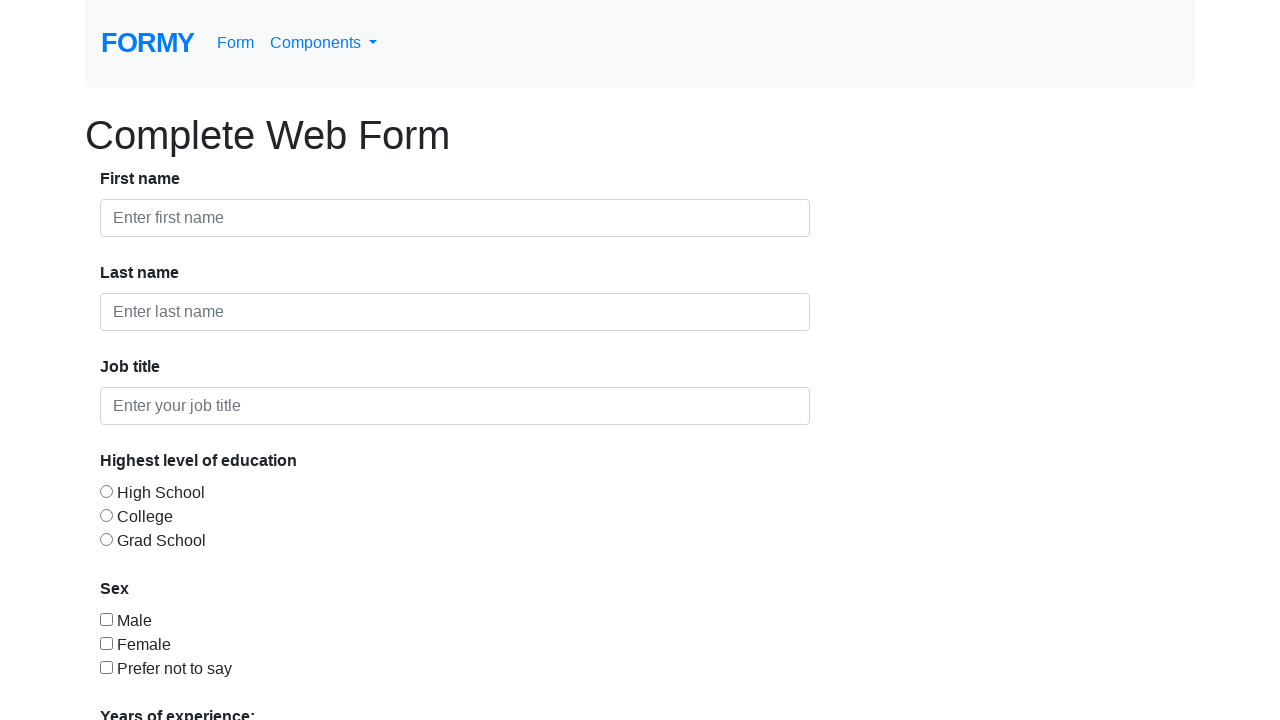

Filled first form control field with 'David' on .form-control >> nth=0
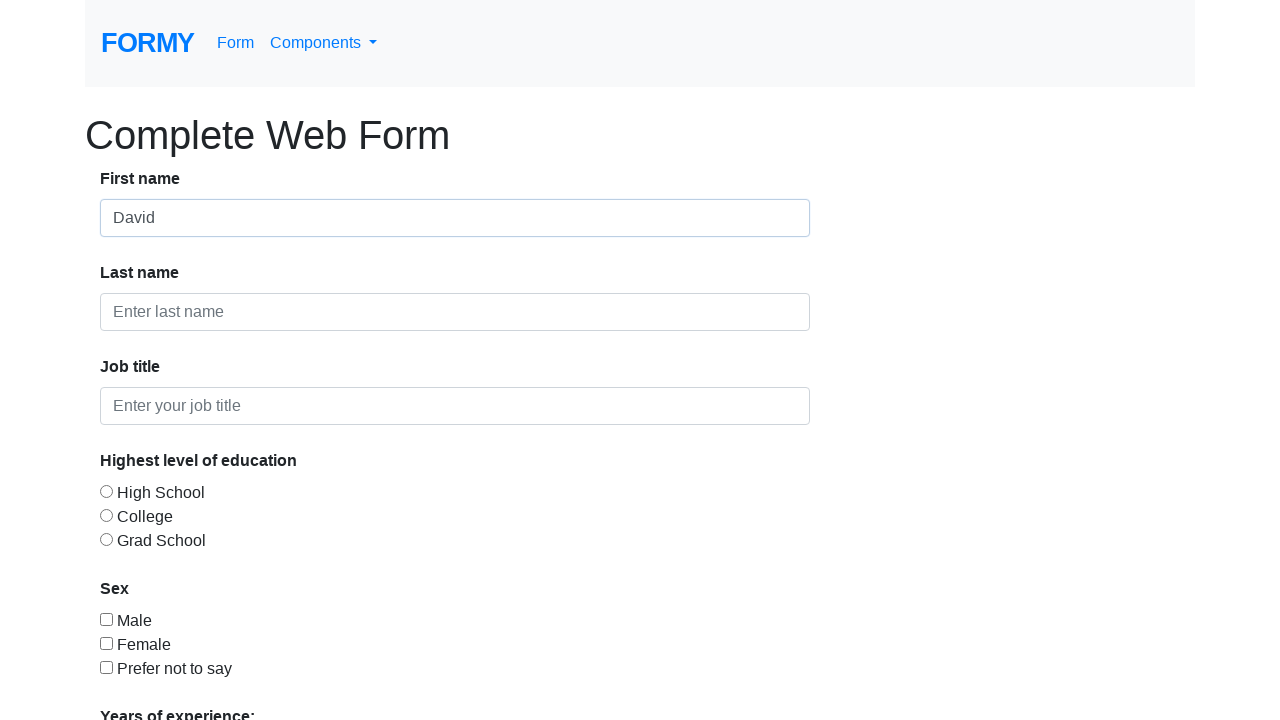

Filled second form control field with 'Bojan' on .form-control >> nth=1
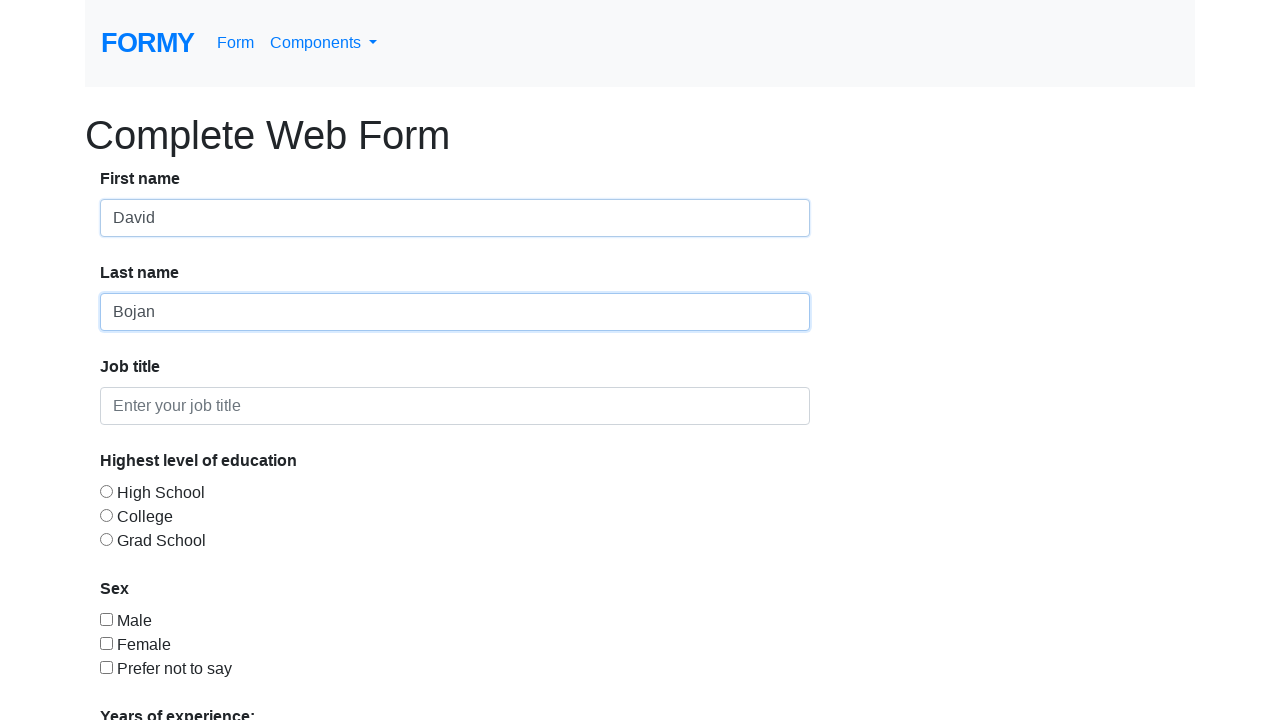

Filled third form control field with 'Technical specialist' on .form-control >> nth=2
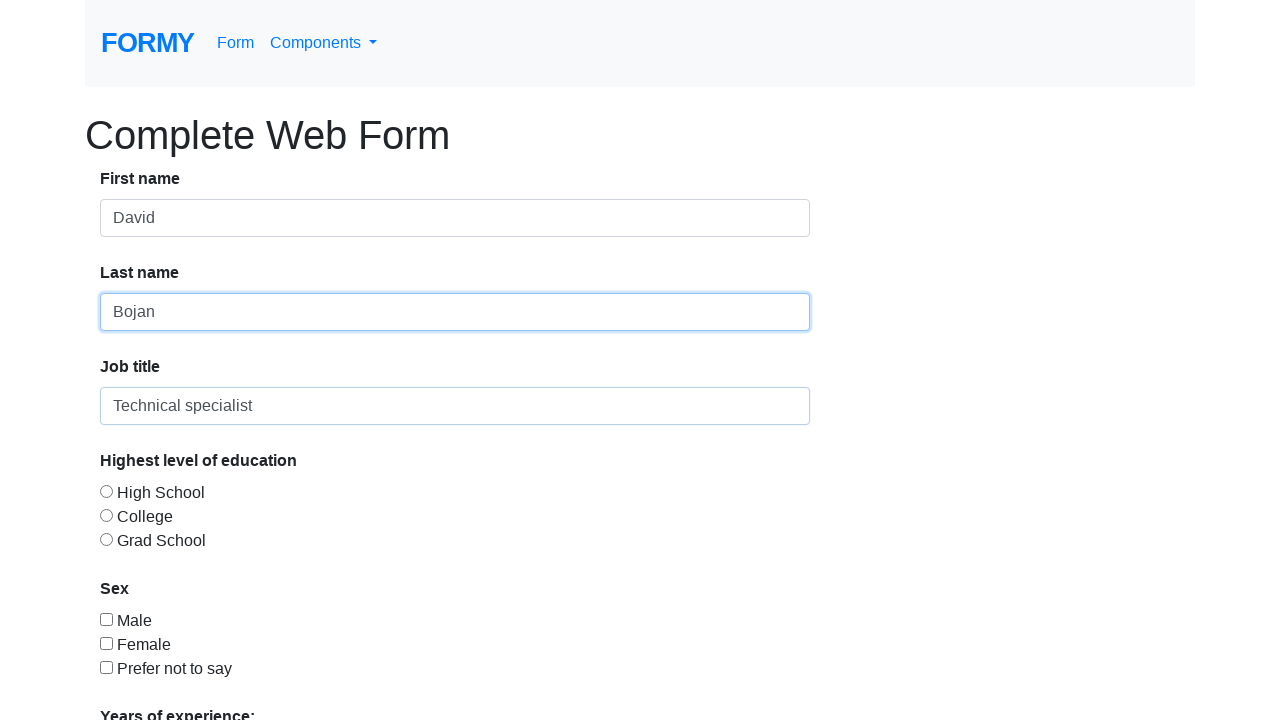

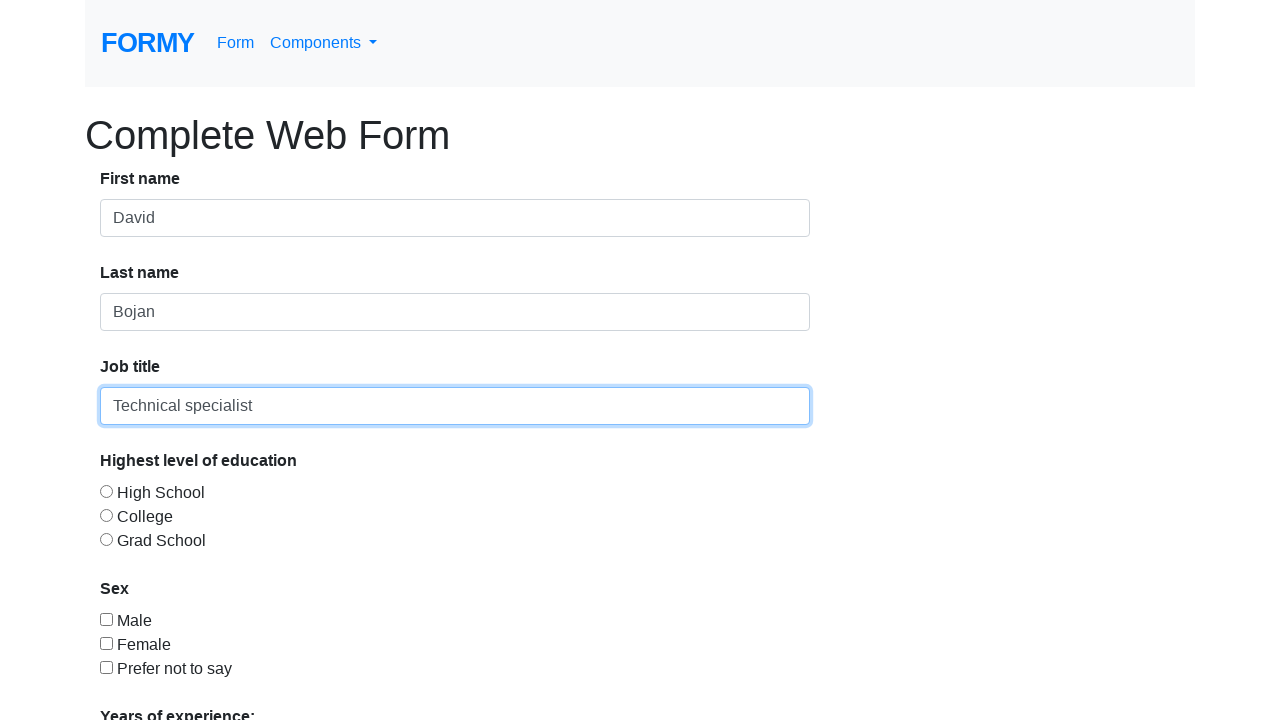